Tests browser alert handling by clicking a link that triggers a JavaScript alert and then accepting the alert dialog.

Starting URL: https://www.selenium.dev/documentation/webdriver/browser/alerts/

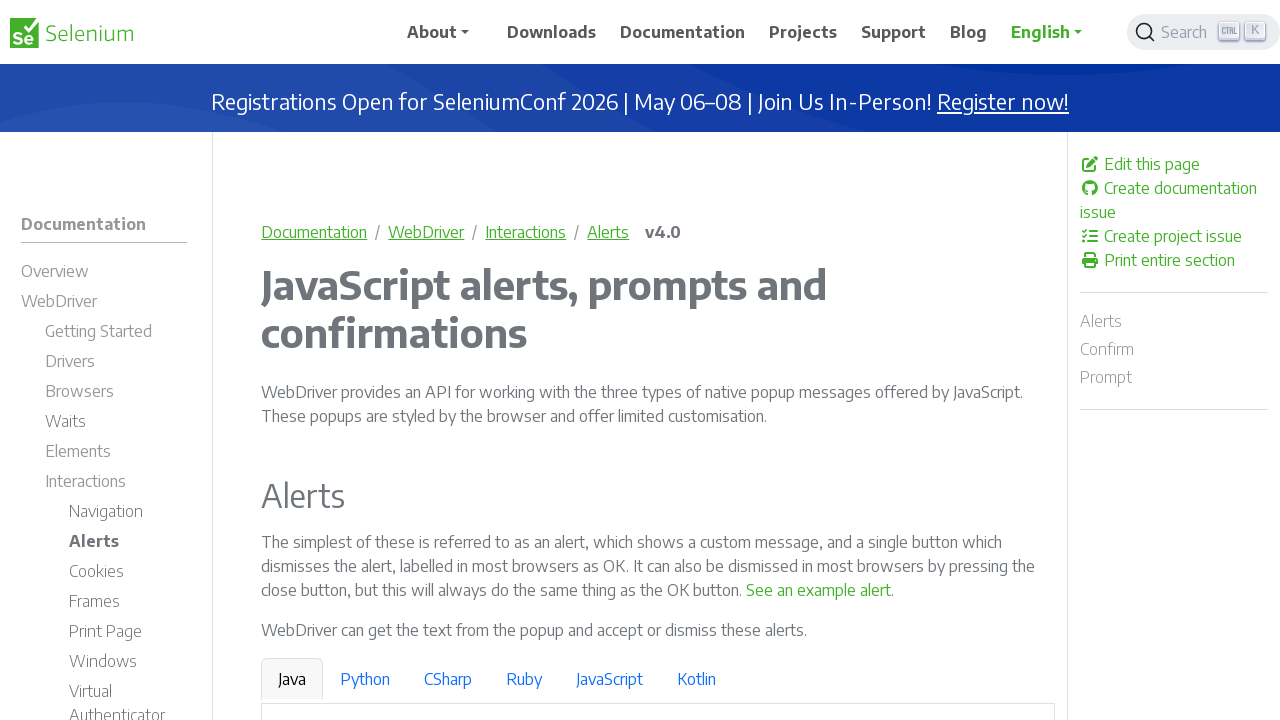

Set up dialog handler to accept JavaScript alerts
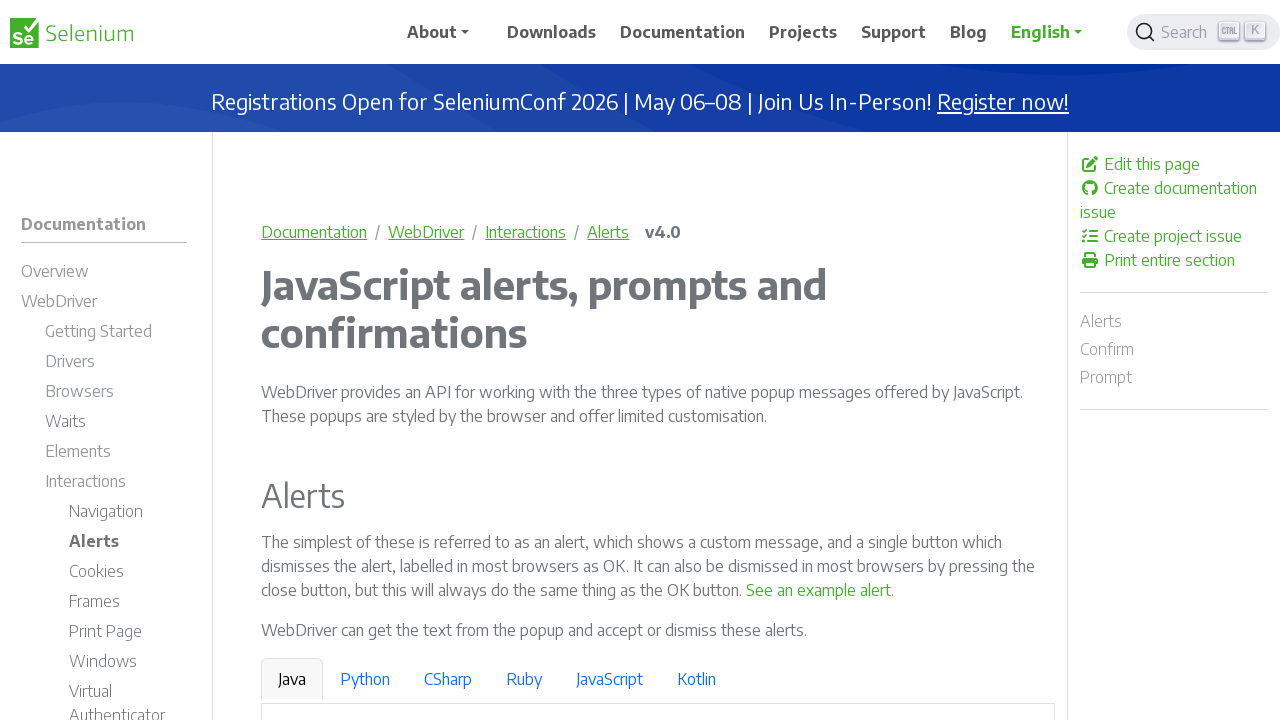

Clicked link that triggers JavaScript alert at (819, 590) on a[onclick*='window.alert']
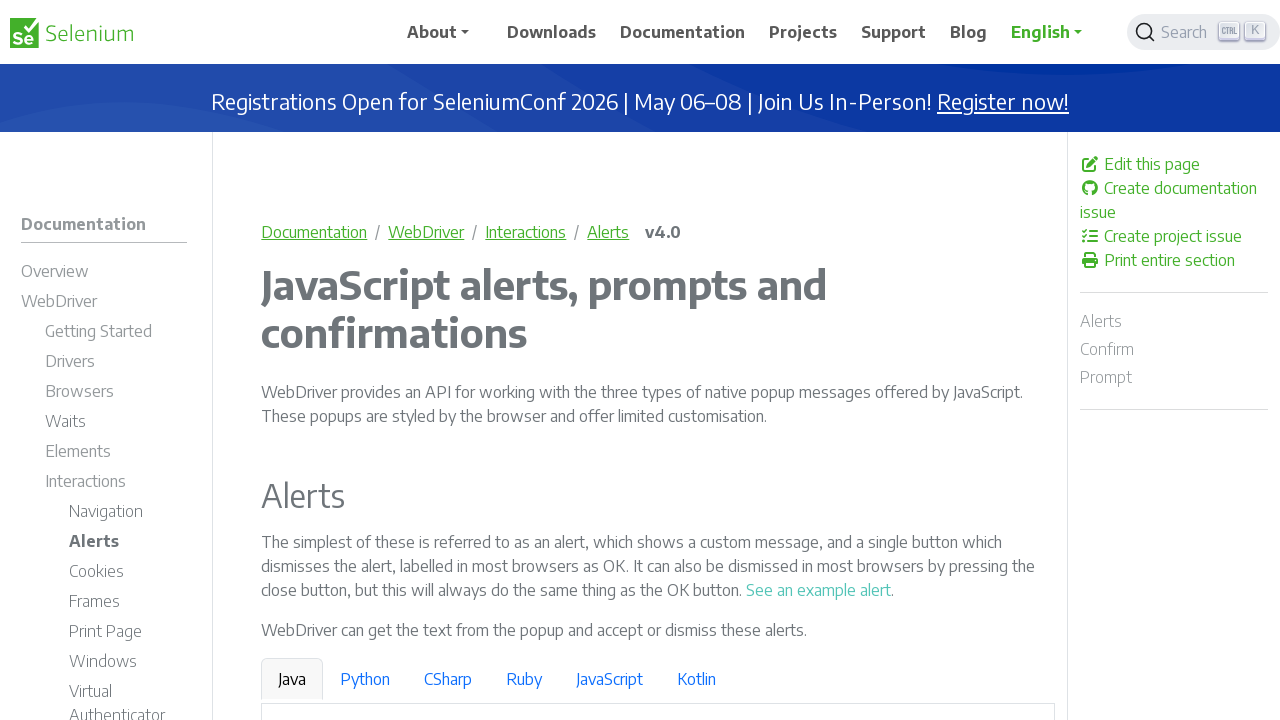

Alert dialog was accepted and handled
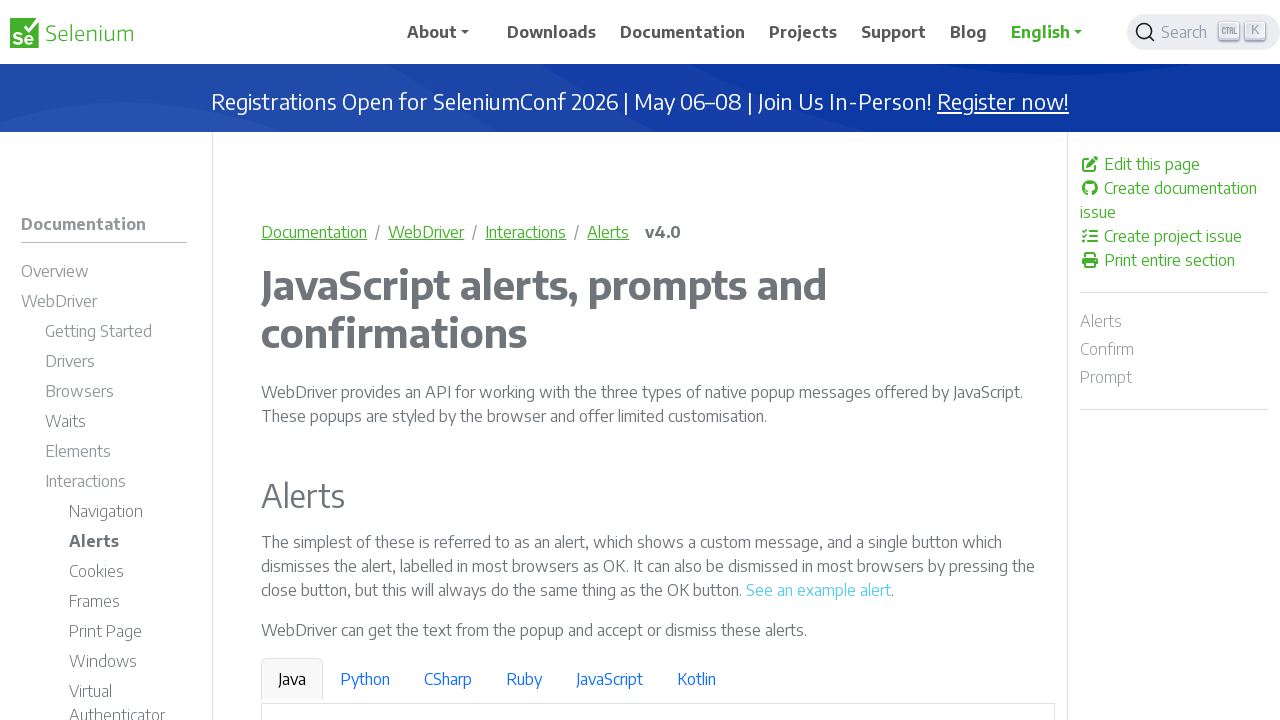

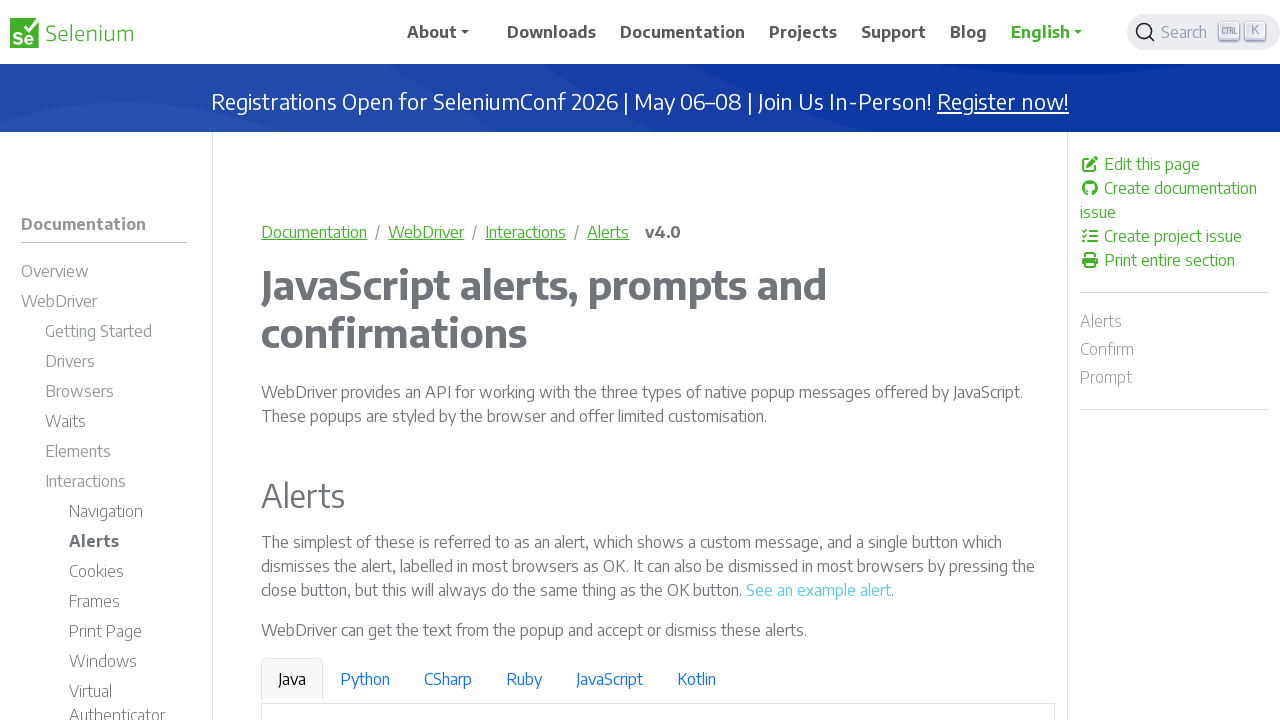